Tests a math problem form by reading two numbers, calculating their sum, selecting the result from a dropdown, and submitting the form

Starting URL: https://suninjuly.github.io/selects1.html

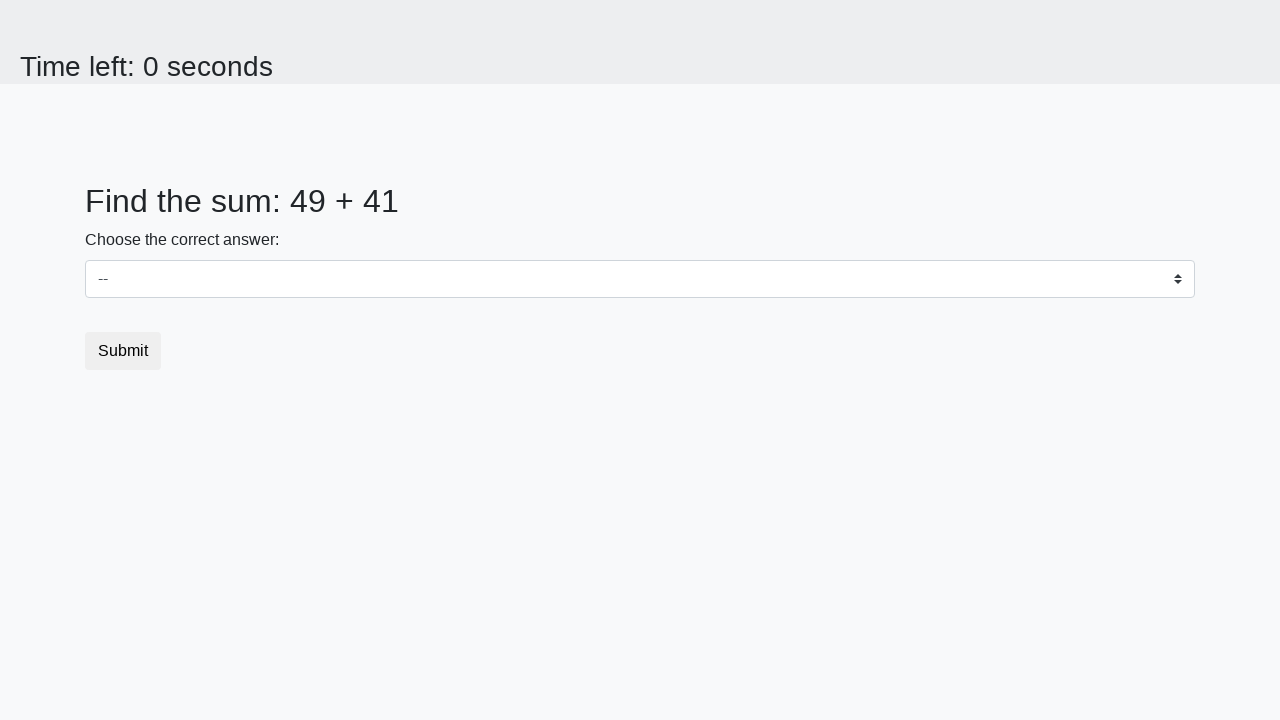

Retrieved first number from #num1 element
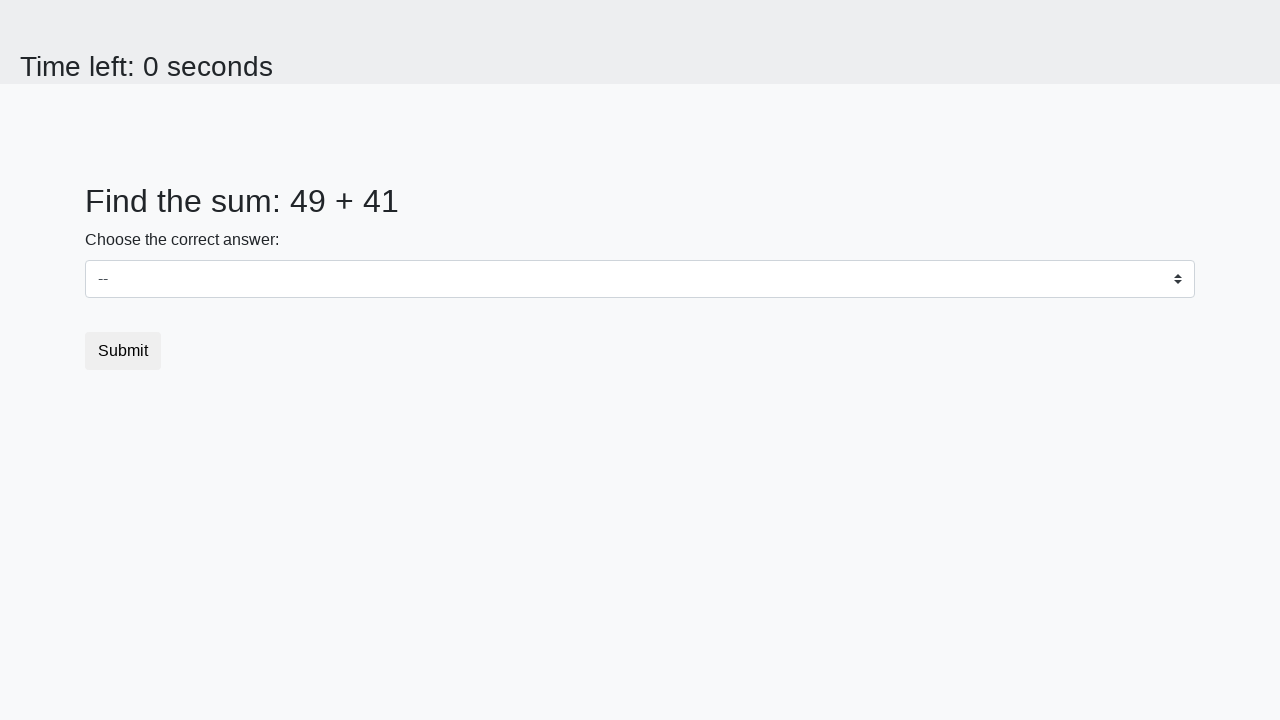

Retrieved second number from #num2 element
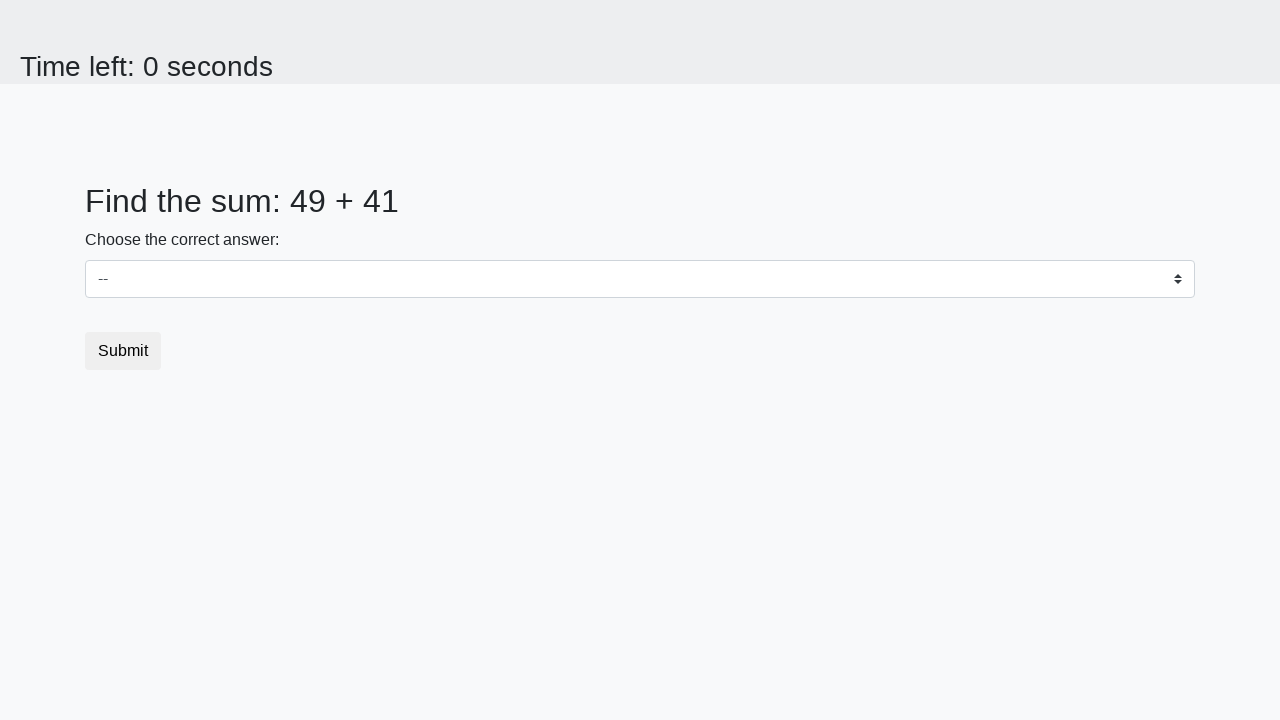

Calculated sum: 49 + 41 = 90
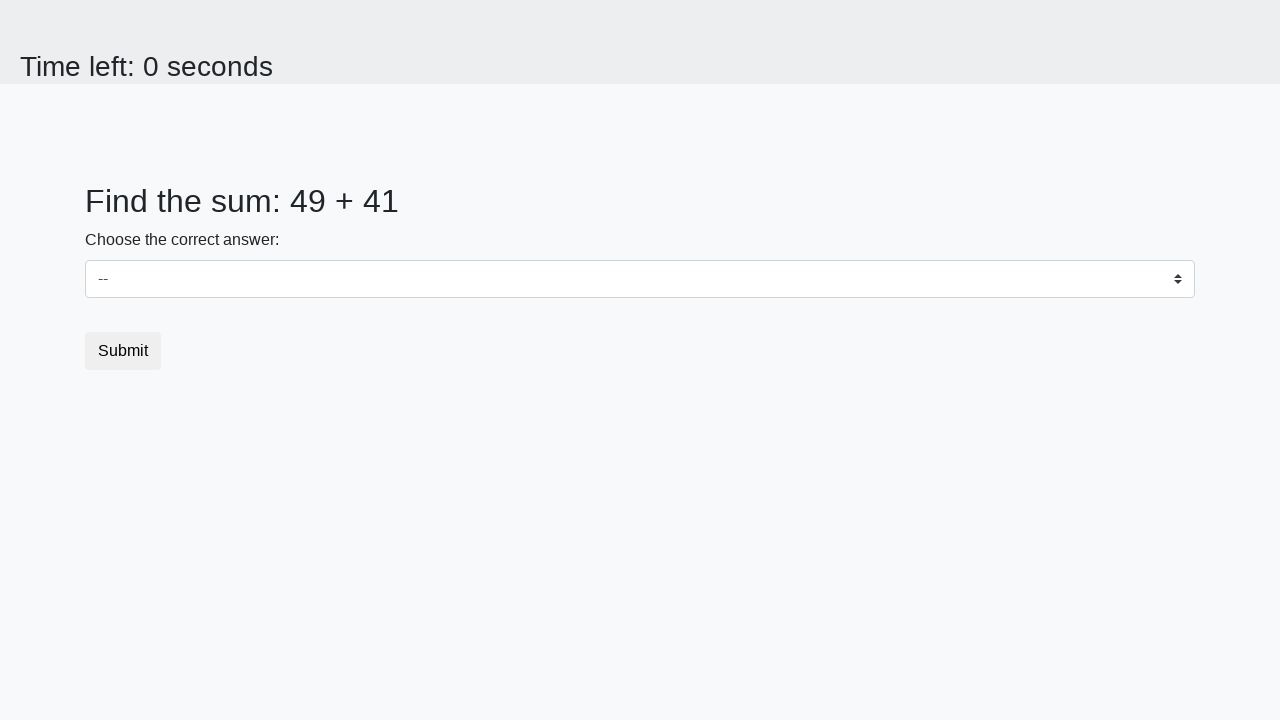

Selected 90 from dropdown menu on select
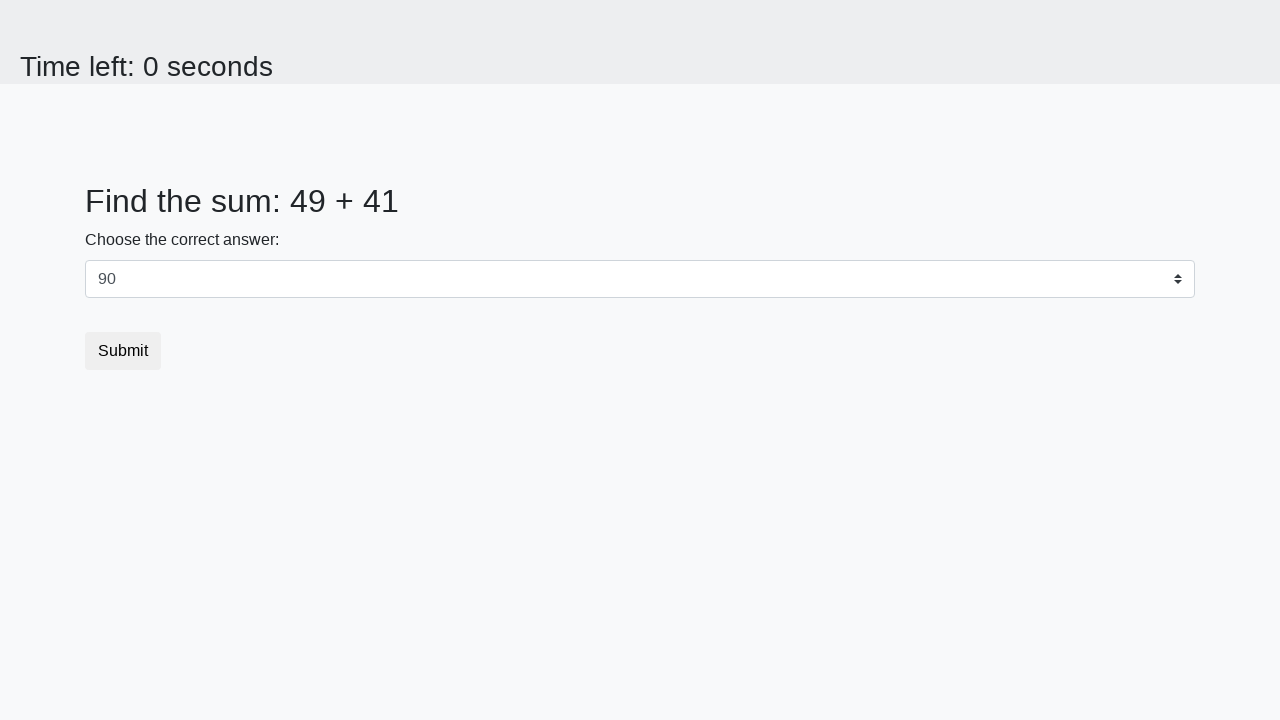

Clicked submit button to submit the form at (123, 351) on .btn-default
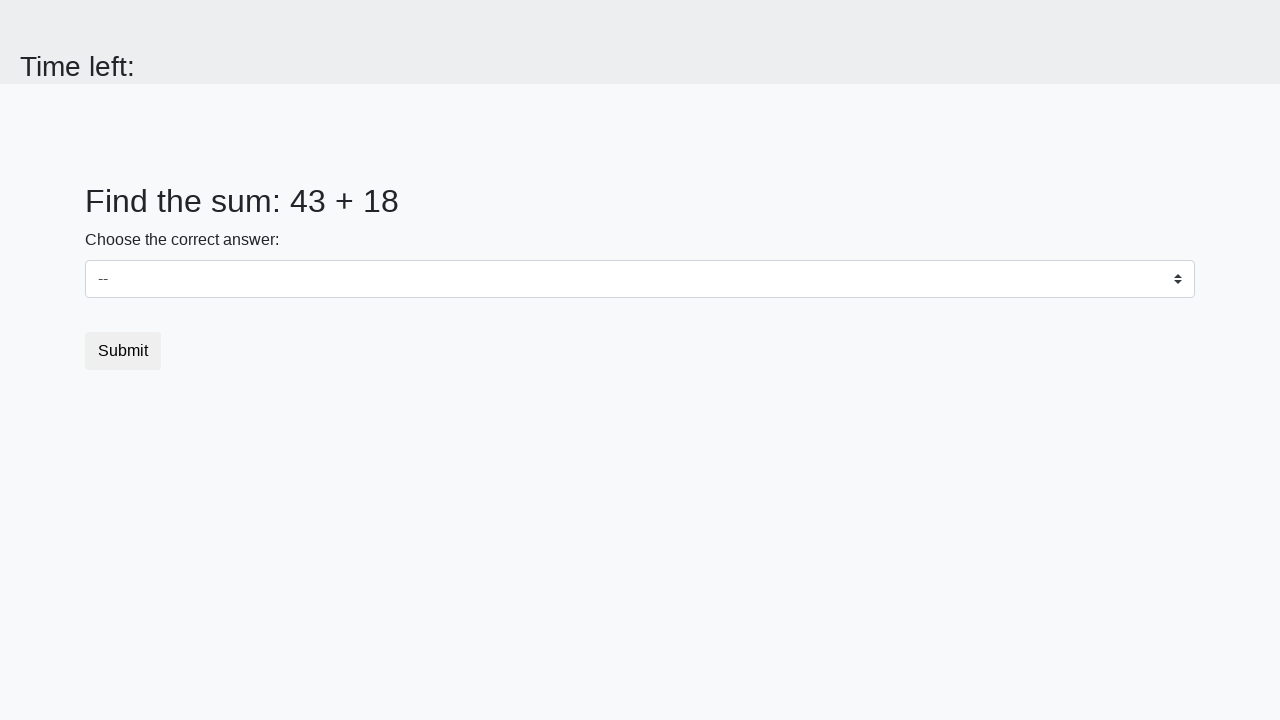

Waited 1 second for result page to load
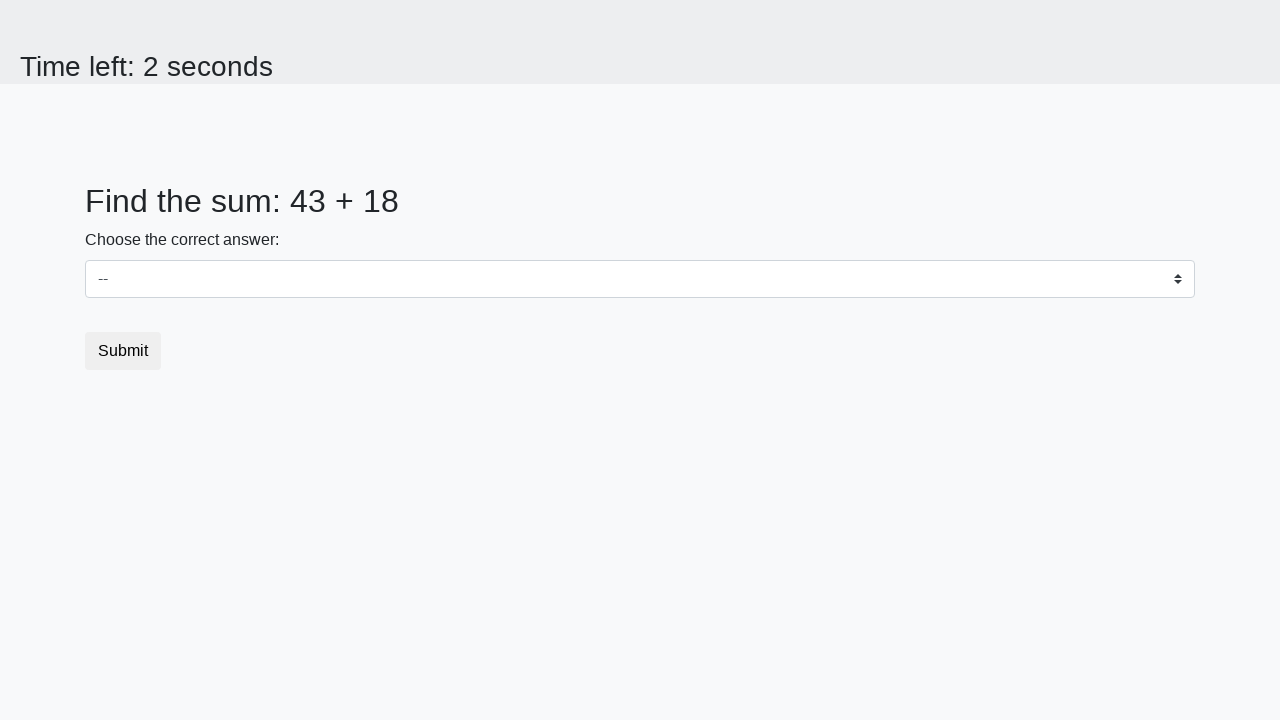

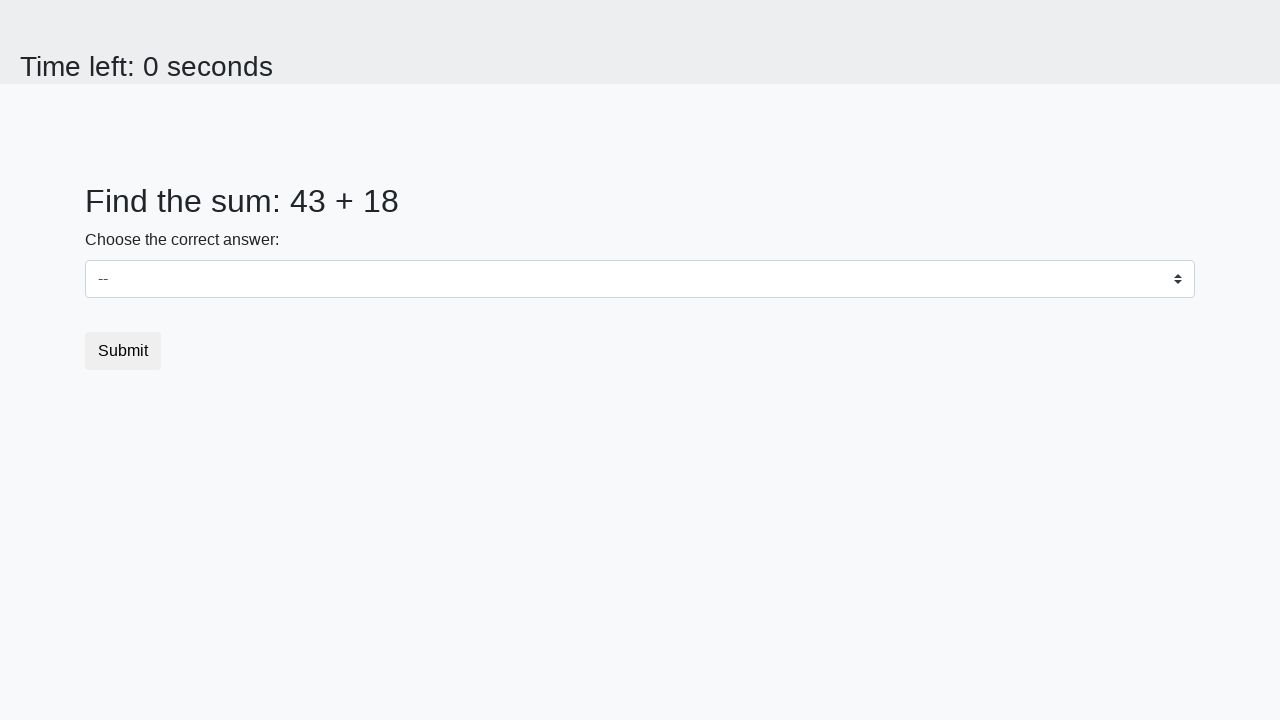